Tests a checkout form on W3Schools by filling in billing and payment information fields including name, email, address, city, state, zip code, credit card number, expiration date, and CVV.

Starting URL: https://www.w3schools.com/howto/tryit.asp?filename=tryhow_css_checkout_form

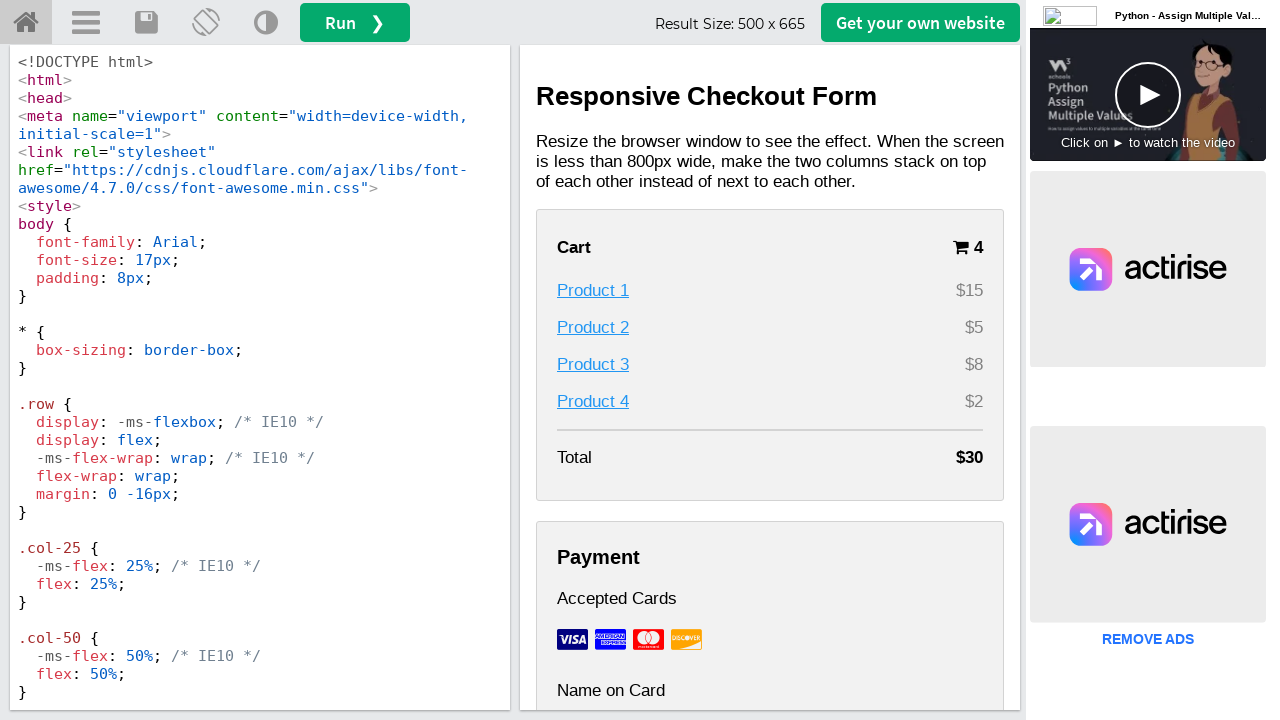

Waited for checkout form to load in iframe
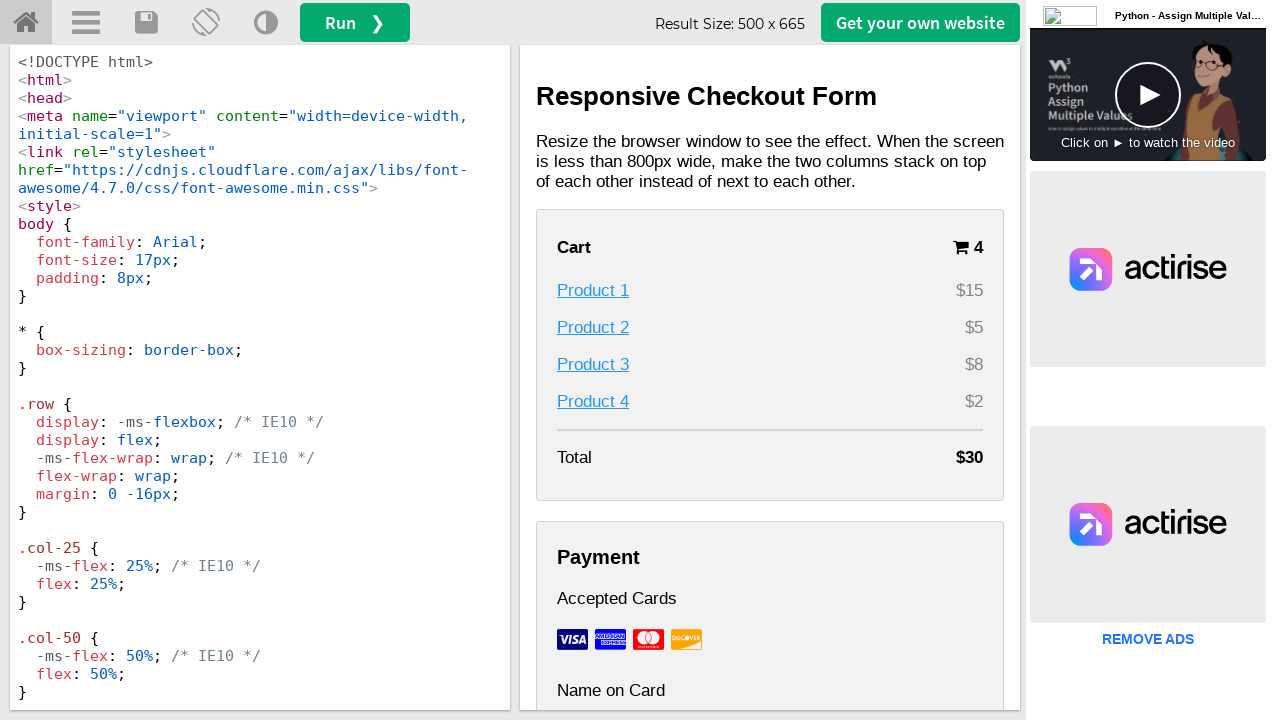

Filled first name field with 'John Anderson' on #iframeResult >> internal:control=enter-frame >> #fname
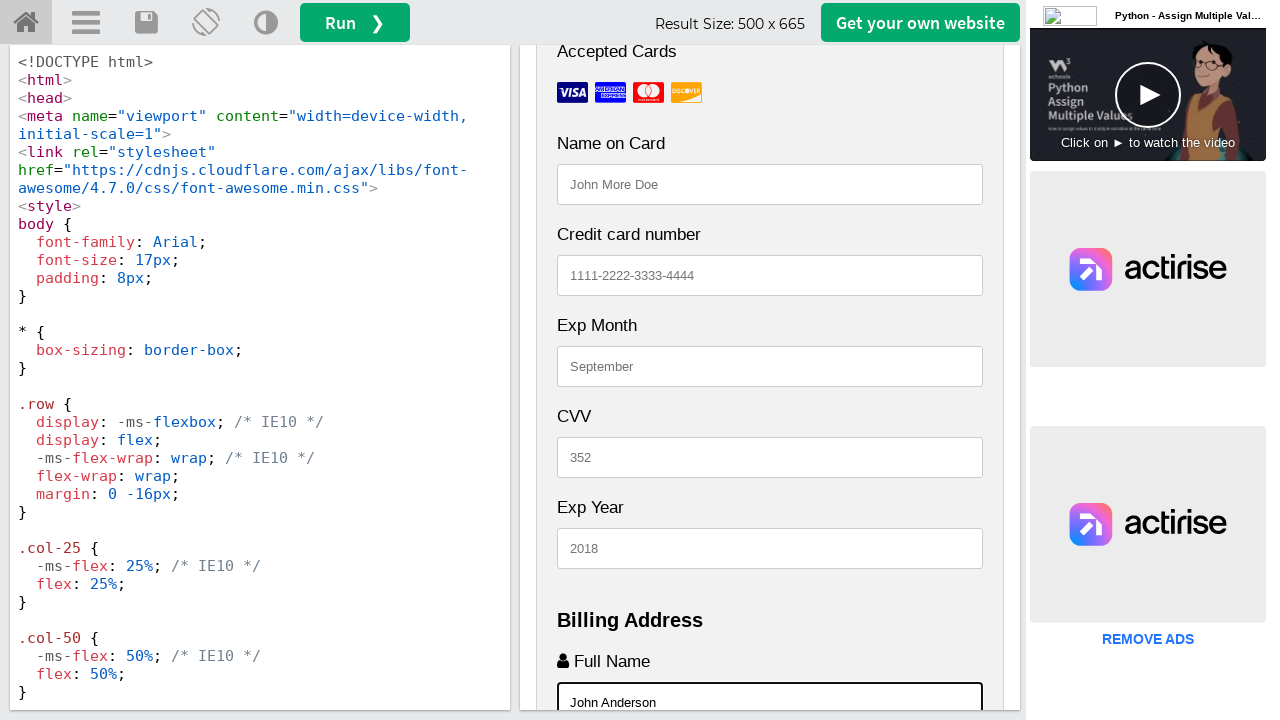

Filled email field with 'john.anderson@email.com' on #iframeResult >> internal:control=enter-frame >> #email
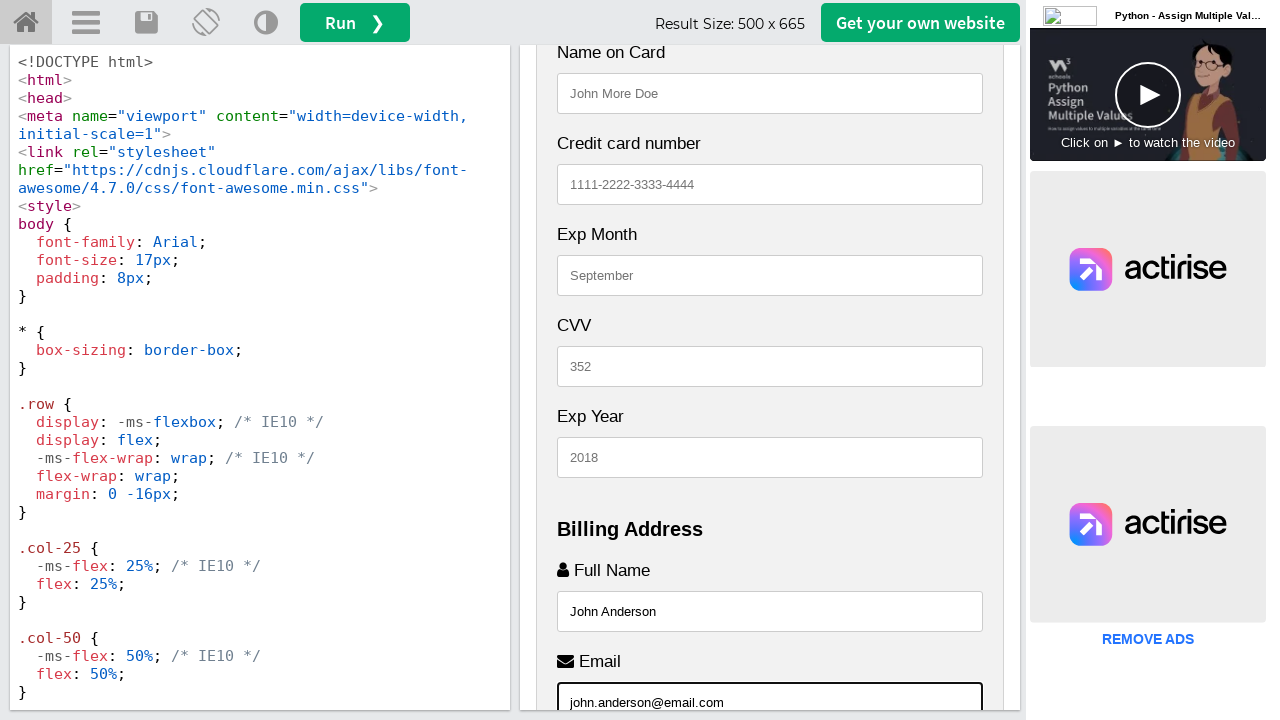

Filled address field with '742 Evergreen Terrace' on #iframeResult >> internal:control=enter-frame >> #adr
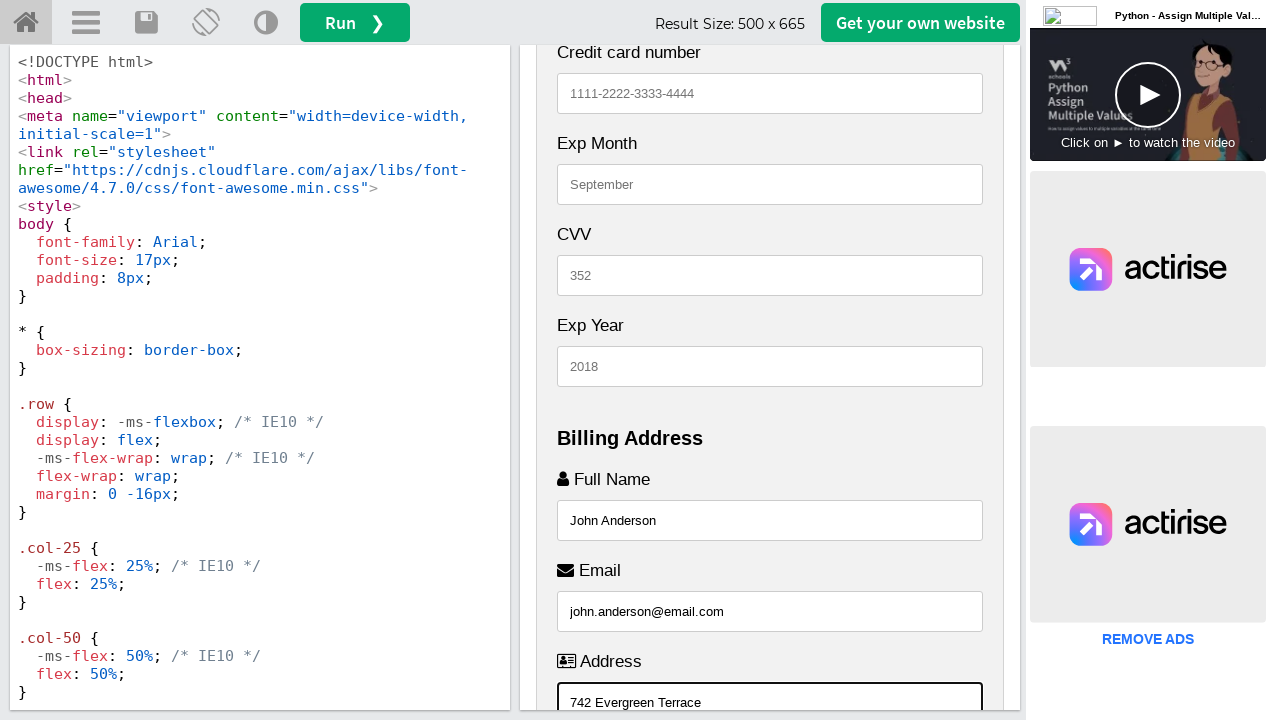

Filled city field with 'Springfield' on #iframeResult >> internal:control=enter-frame >> #city
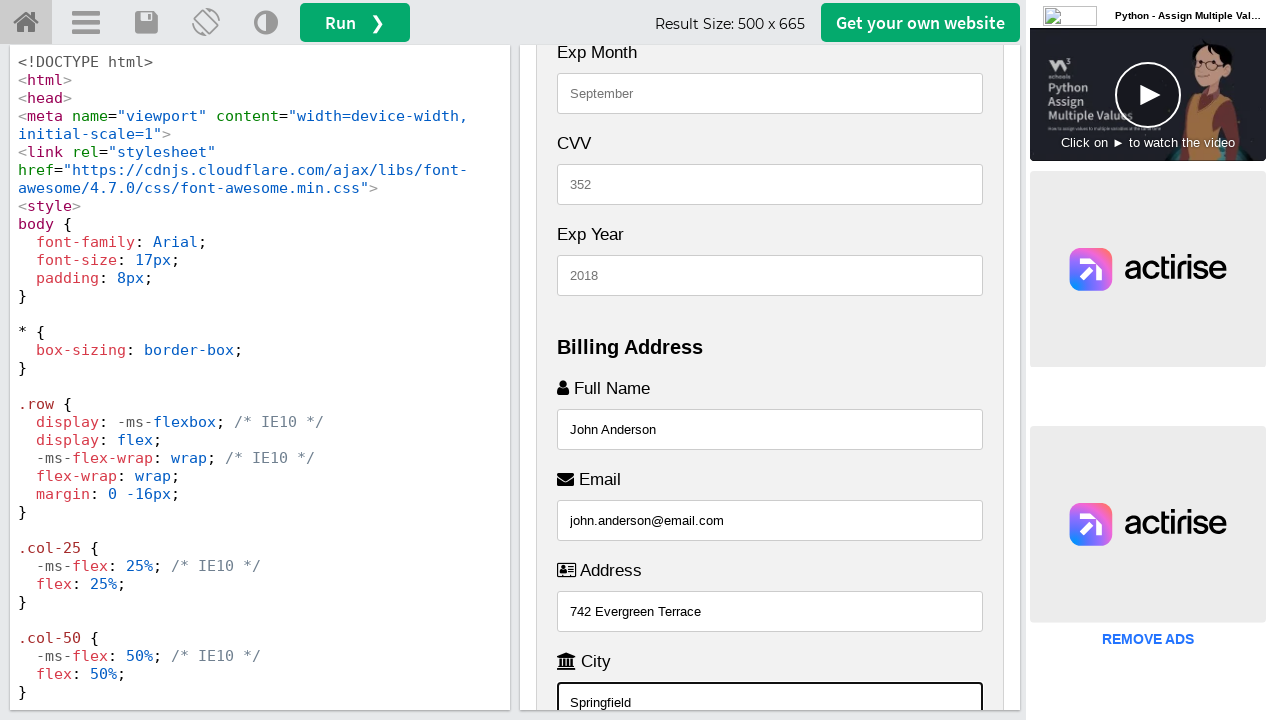

Filled state field with 'Illinois' on #iframeResult >> internal:control=enter-frame >> #state
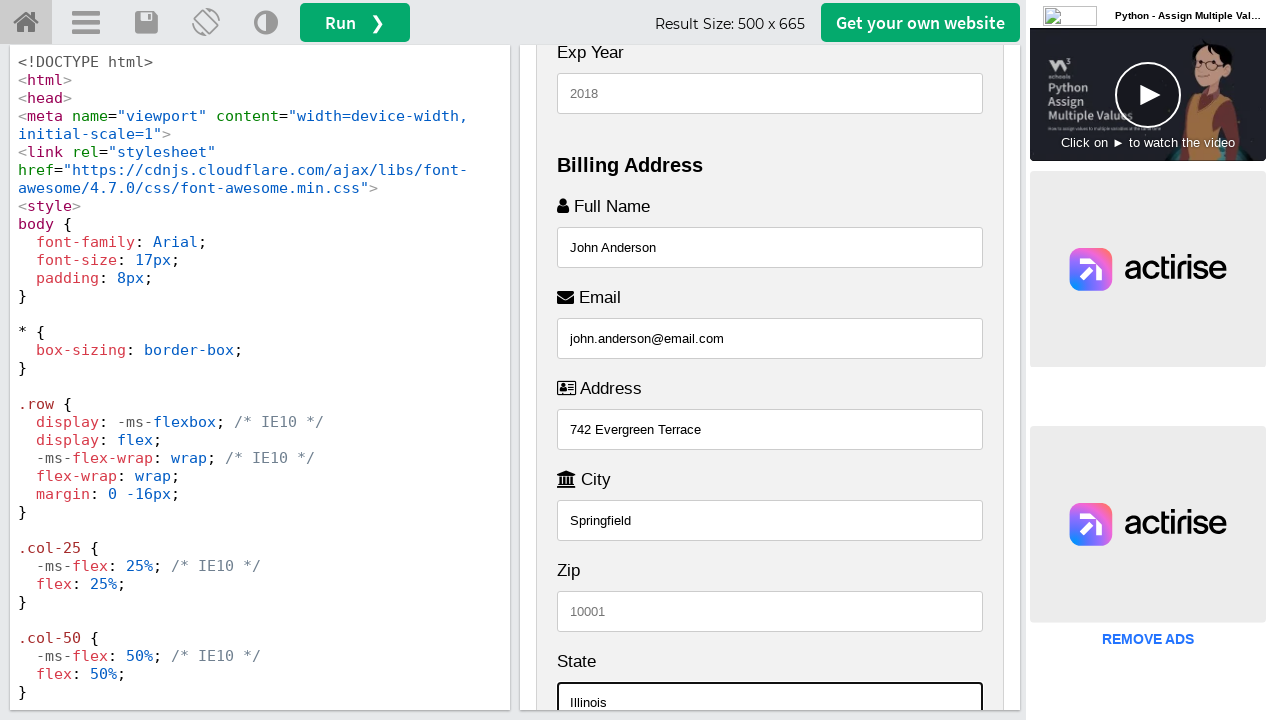

Filled zip code field with '62704' on #iframeResult >> internal:control=enter-frame >> #zip
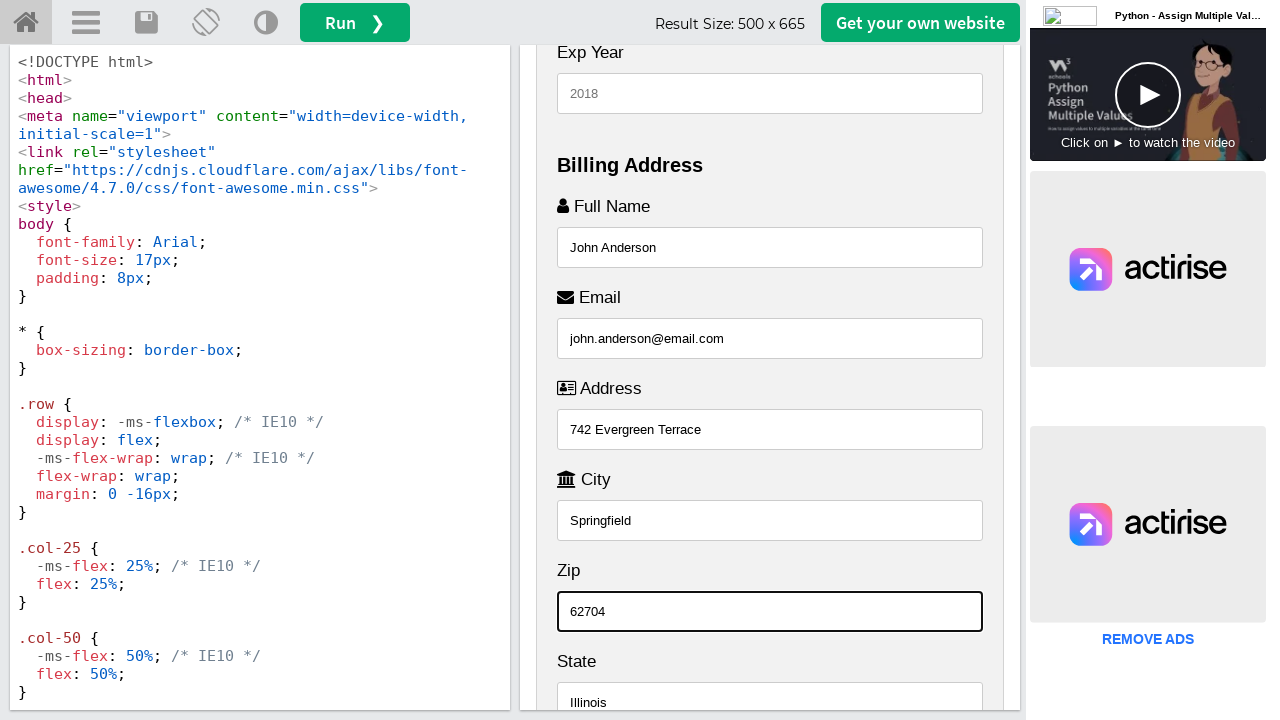

Filled cardholder name field with 'John Anderson' on #iframeResult >> internal:control=enter-frame >> #cname
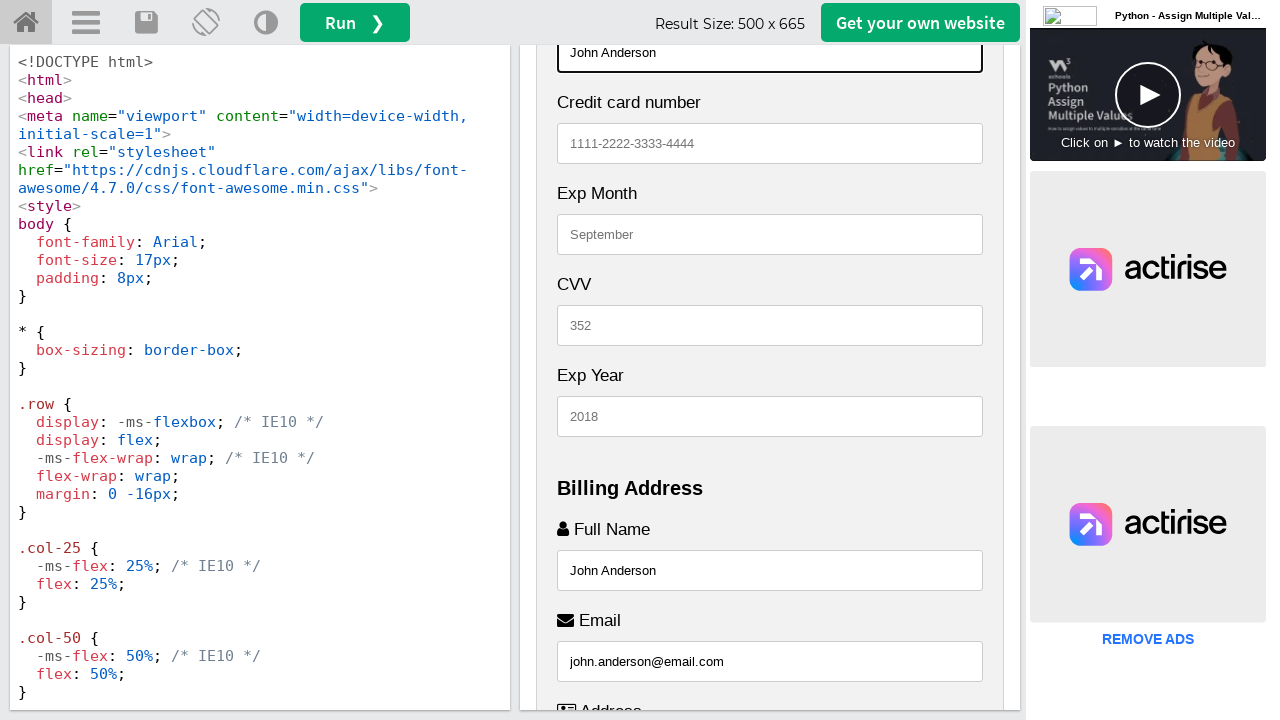

Filled credit card number field with '4532015112830366' on #iframeResult >> internal:control=enter-frame >> #ccnum
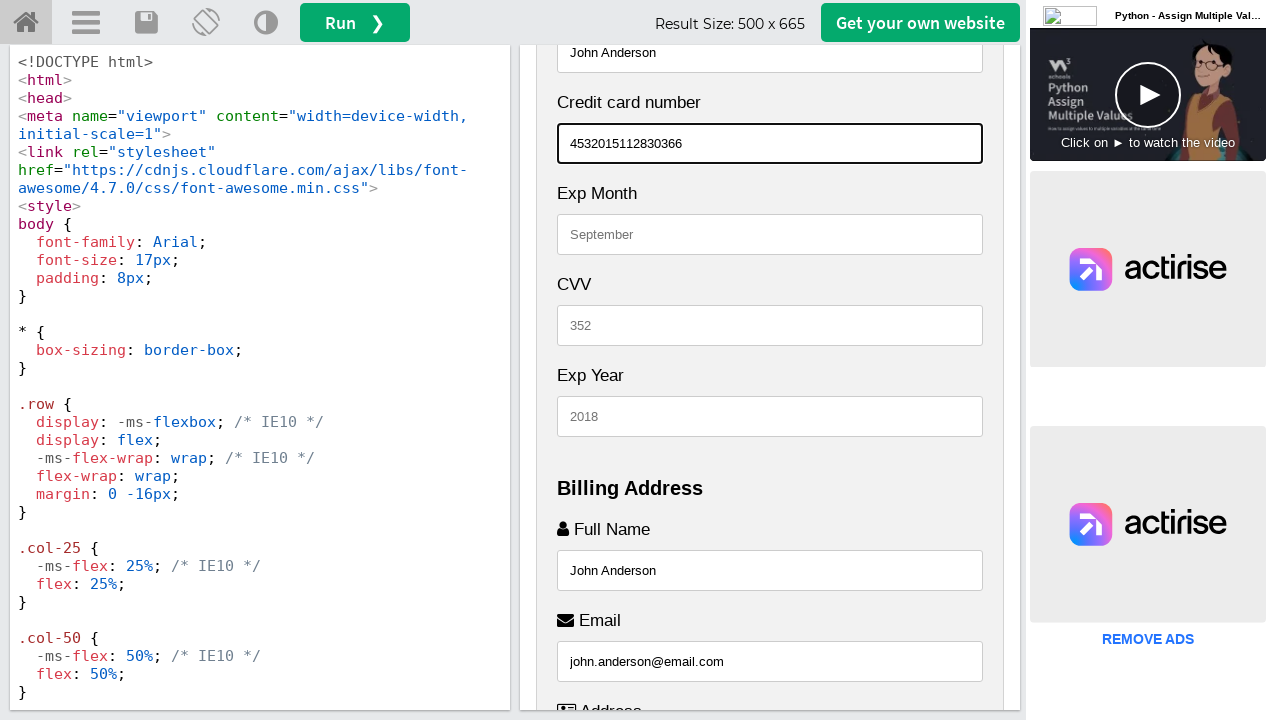

Filled expiration month field with 'October' on #iframeResult >> internal:control=enter-frame >> #expmonth
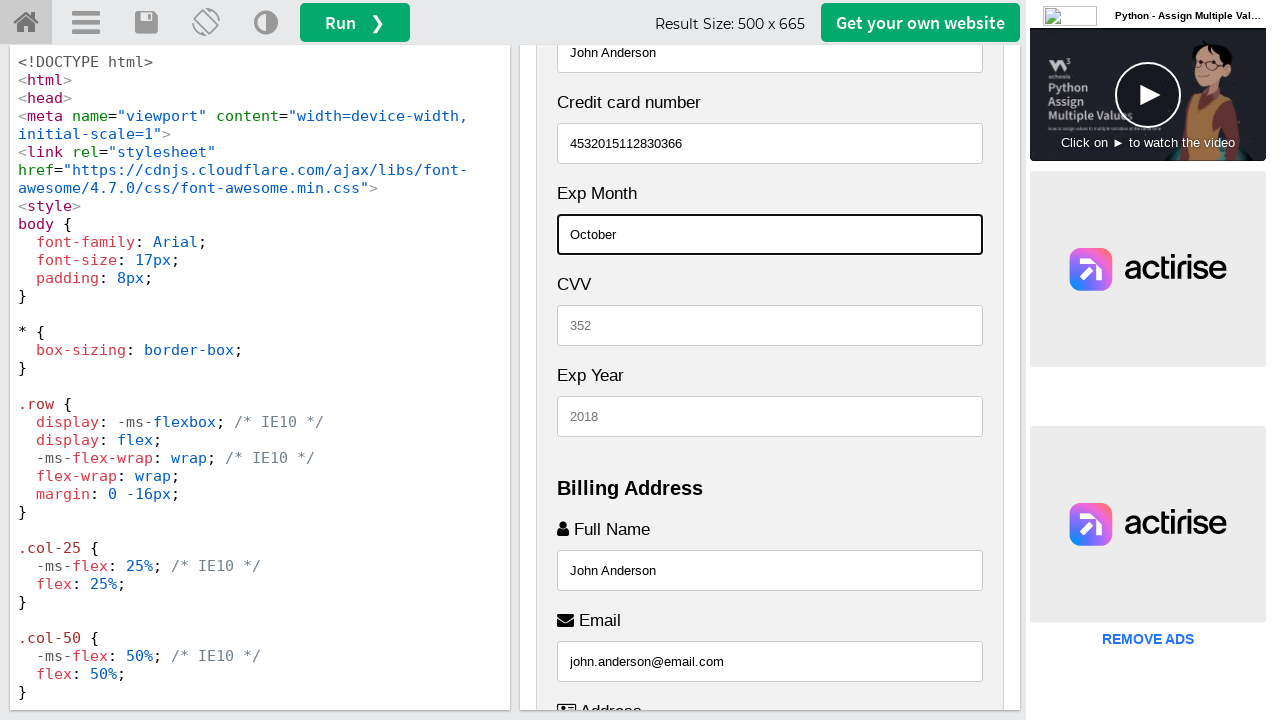

Filled expiration year field with '2025' on #iframeResult >> internal:control=enter-frame >> #expyear
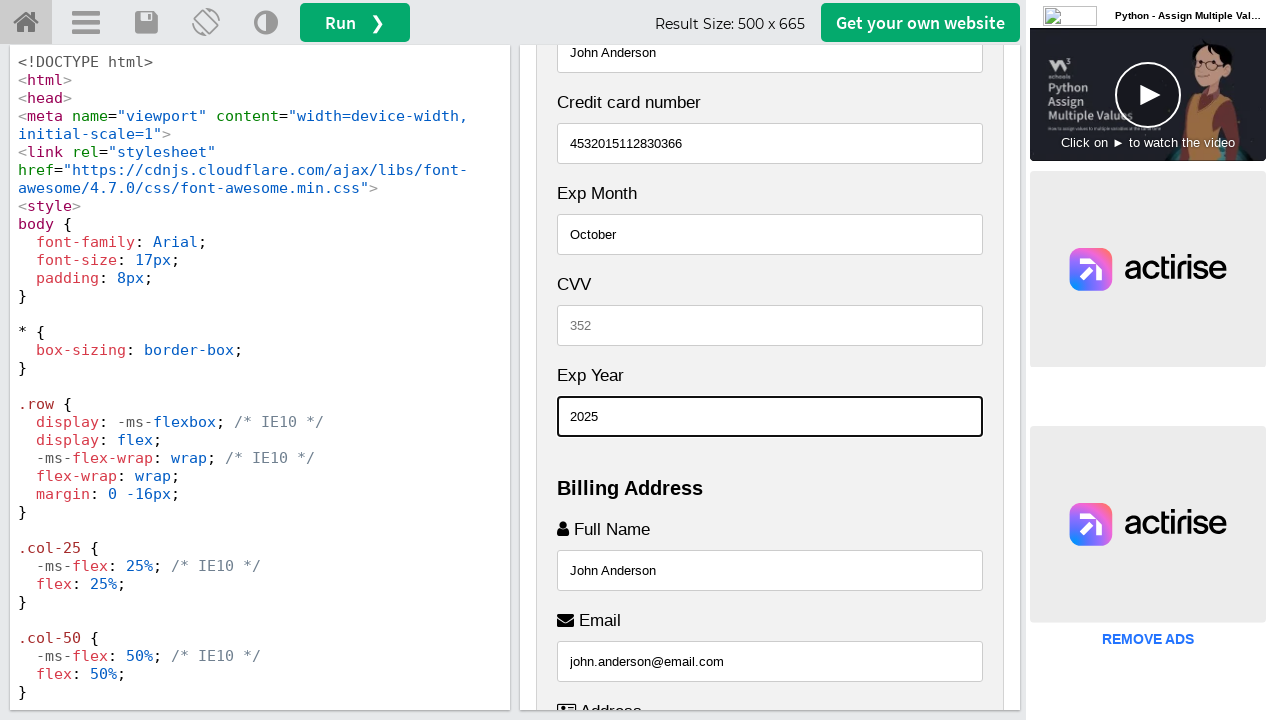

Filled CVV field with '847' on #iframeResult >> internal:control=enter-frame >> #cvv
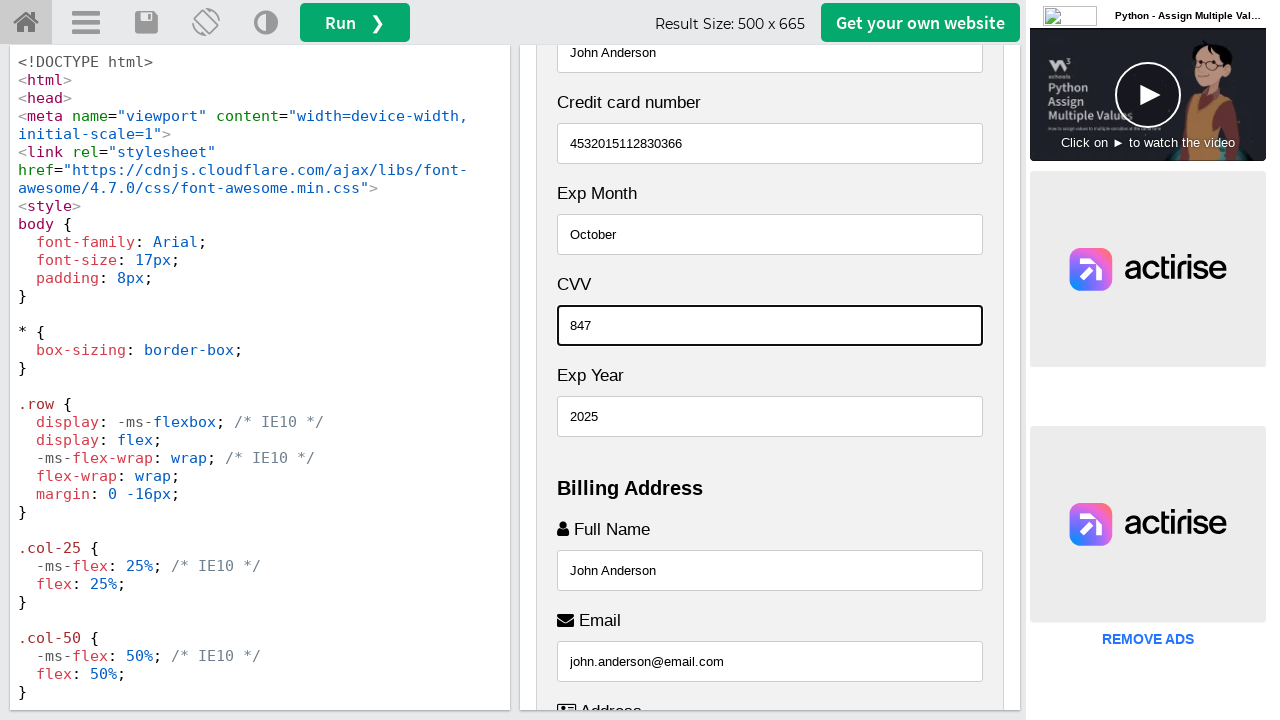

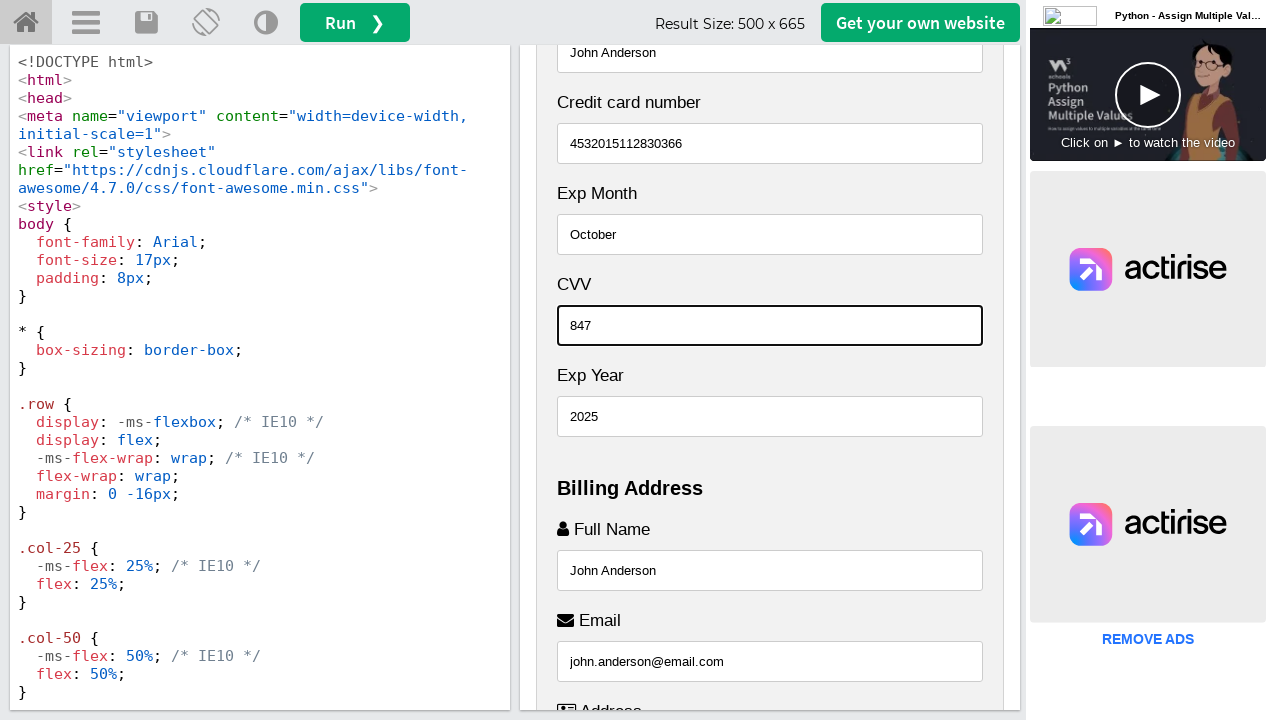